Tests JavaScript alert popup handling by clicking buttons that trigger confirm dialogs, then accepting and dismissing the alerts to verify the expected result messages are displayed.

Starting URL: https://demo.automationtesting.in/Alerts.html

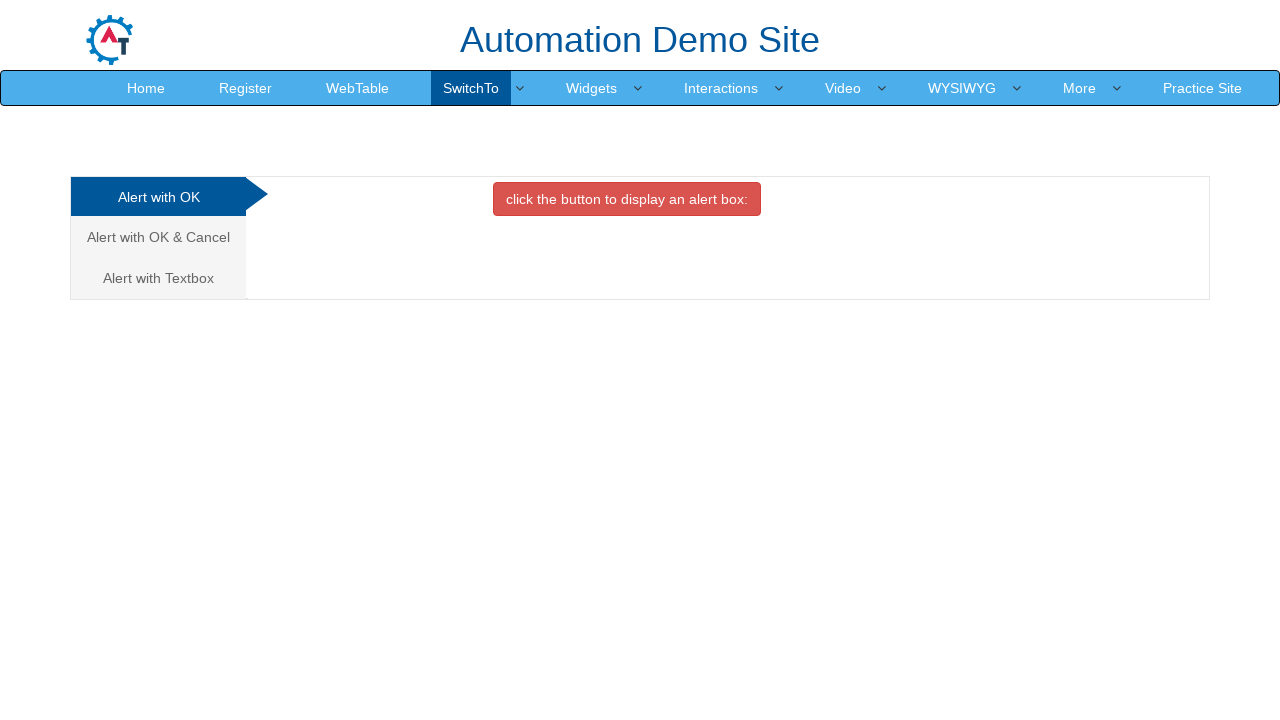

Clicked on the 'Alert with OK & Cancel' tab at (158, 237) on xpath=/html[1]/body[1]/div[1]/div[1]/div[1]/div[1]/div[1]/ul[1]/li[2]/a[1]
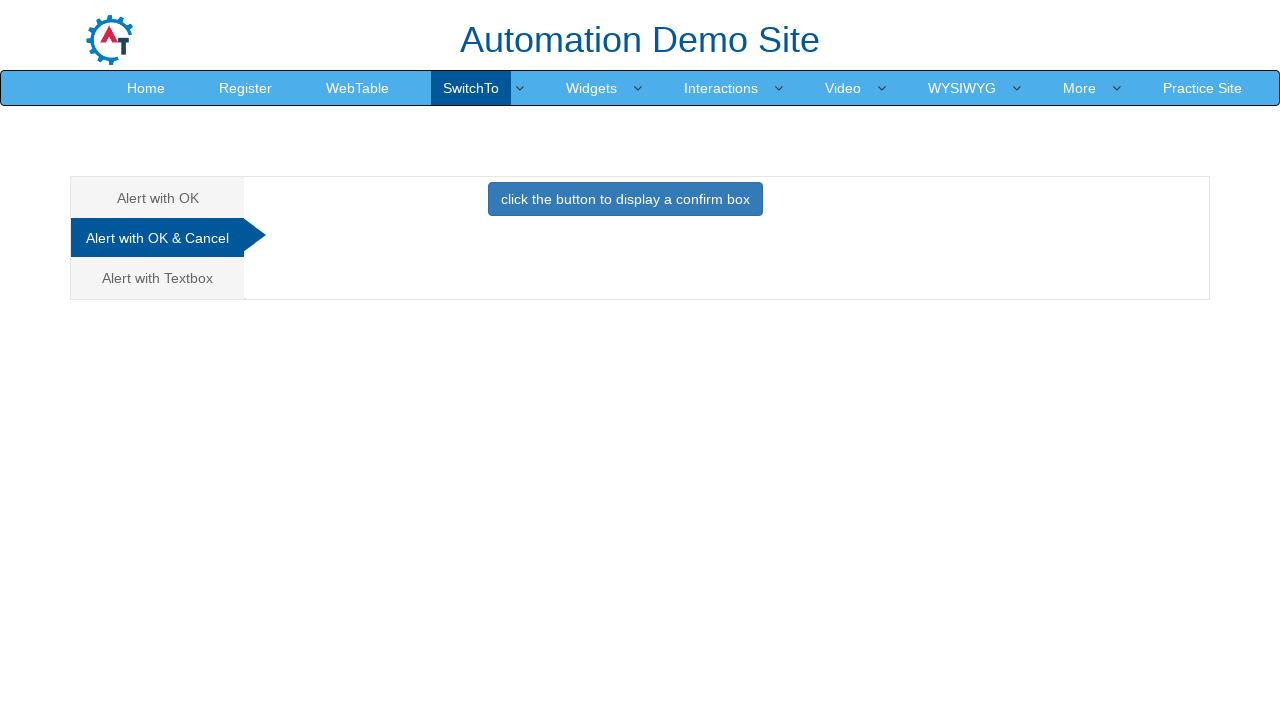

Clicked button to trigger confirm alert at (625, 199) on xpath=/html[1]/body[1]/div[1]/div[1]/div[1]/div[1]/div[2]/div[2]/button[1]
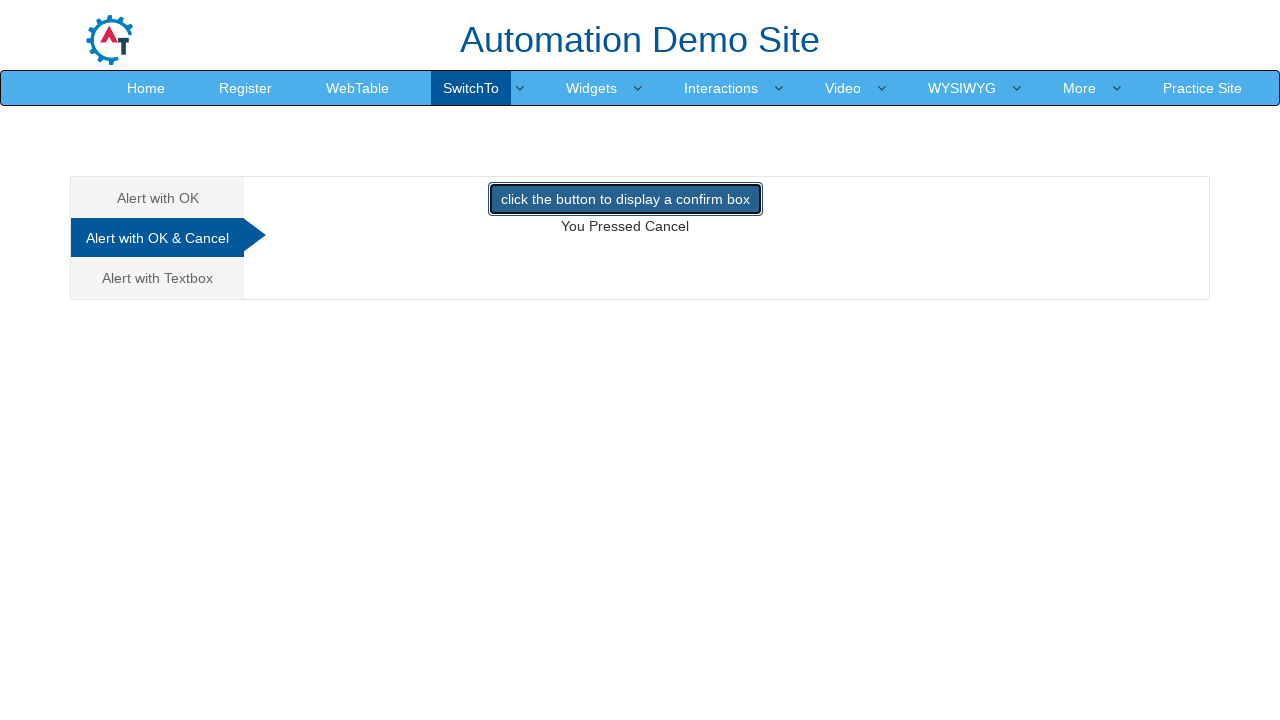

Set up dialog handler to accept alert
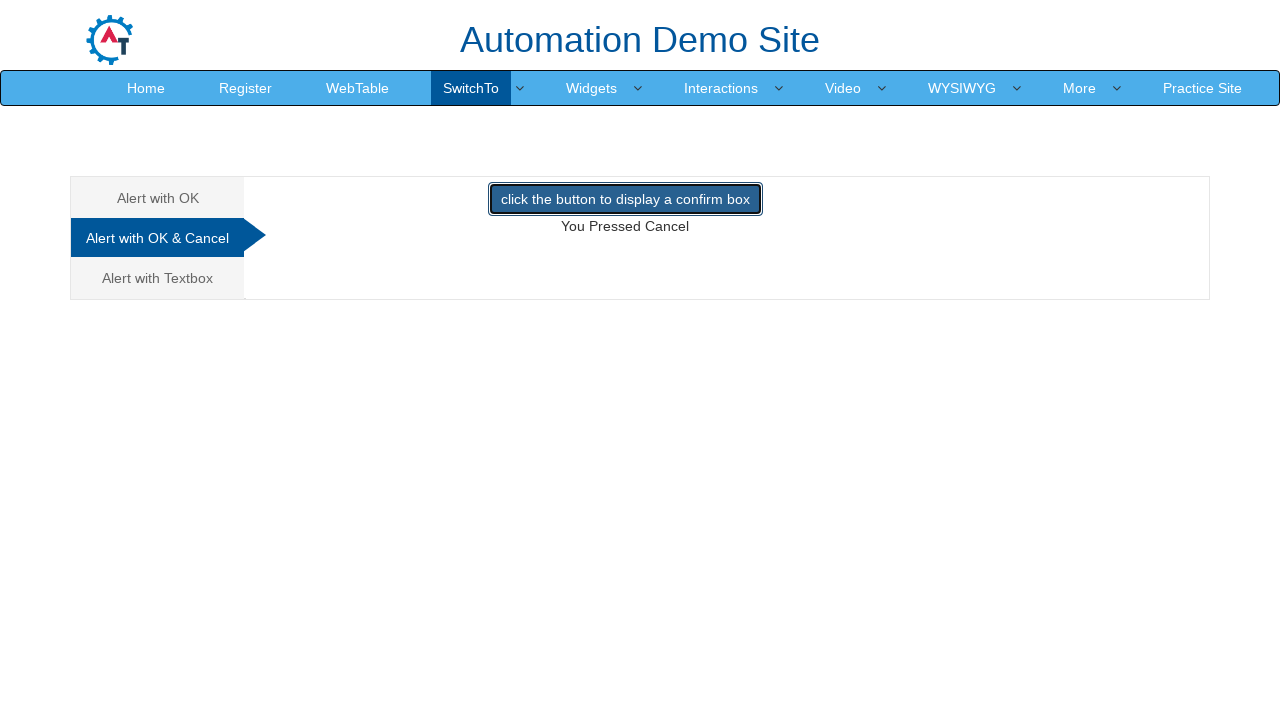

Waited 500ms for dialog handling
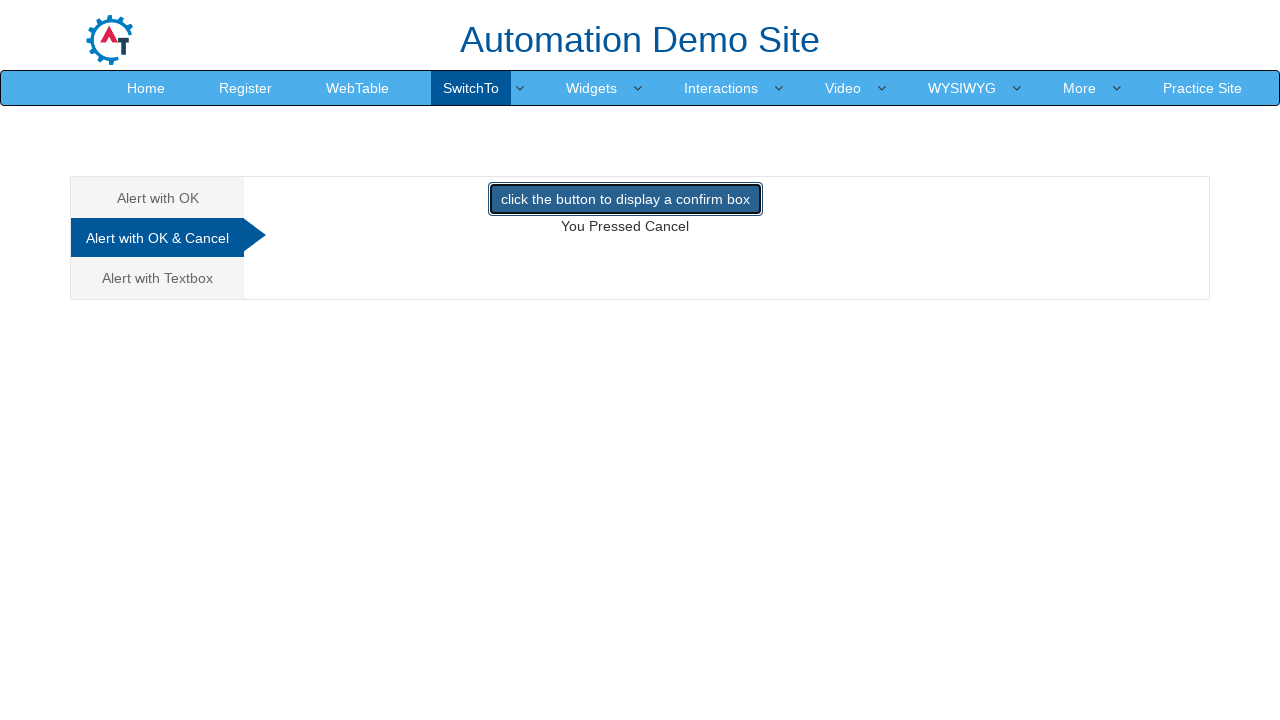

Verified 'You pressed Ok' message is displayed
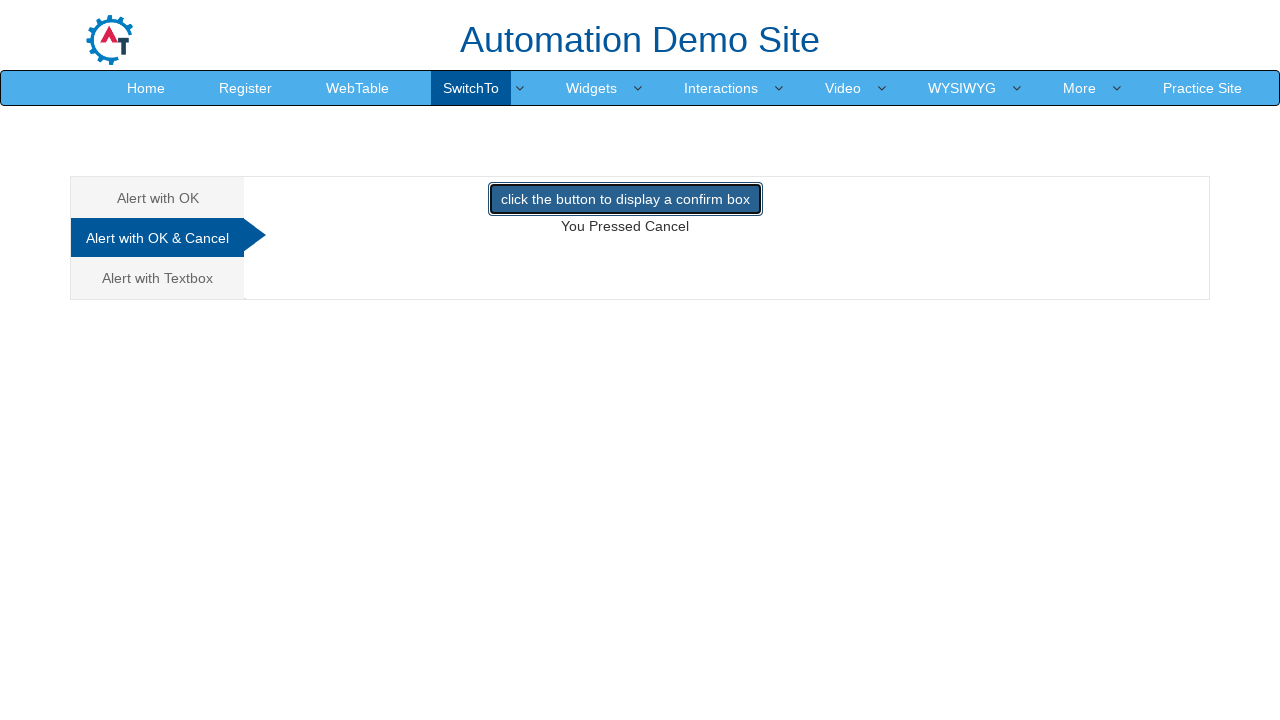

Clicked on the 'Alert with OK & Cancel' tab again at (158, 238) on xpath=/html[1]/body[1]/div[1]/div[1]/div[1]/div[1]/div[1]/ul[1]/li[2]/a[1]
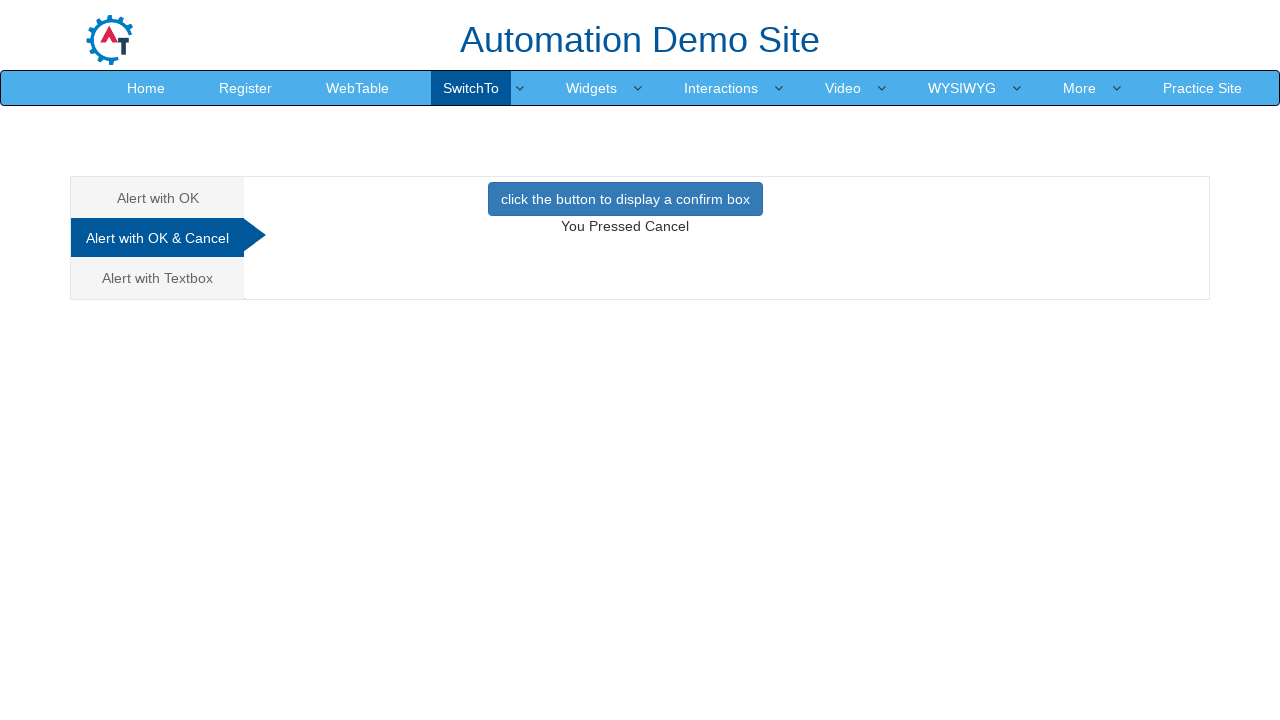

Set up dialog handler to dismiss alert
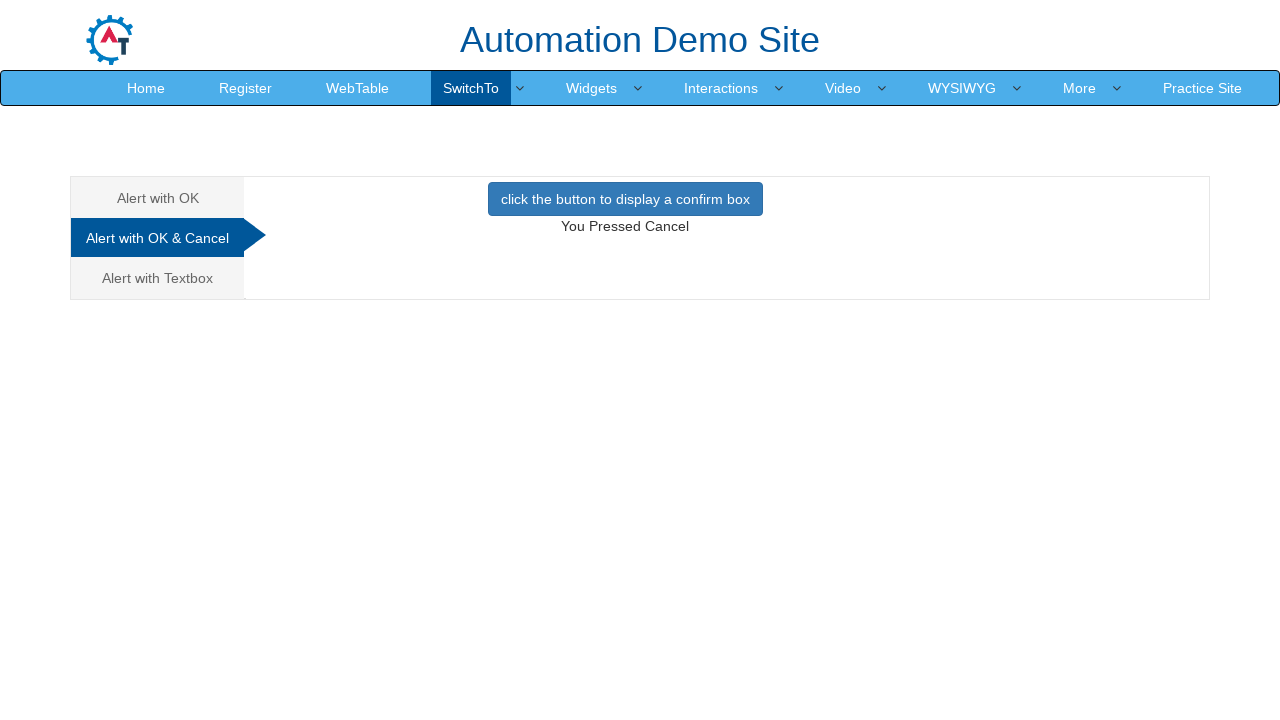

Clicked button to trigger confirm alert again at (625, 199) on xpath=/html[1]/body[1]/div[1]/div[1]/div[1]/div[1]/div[2]/div[2]/button[1]
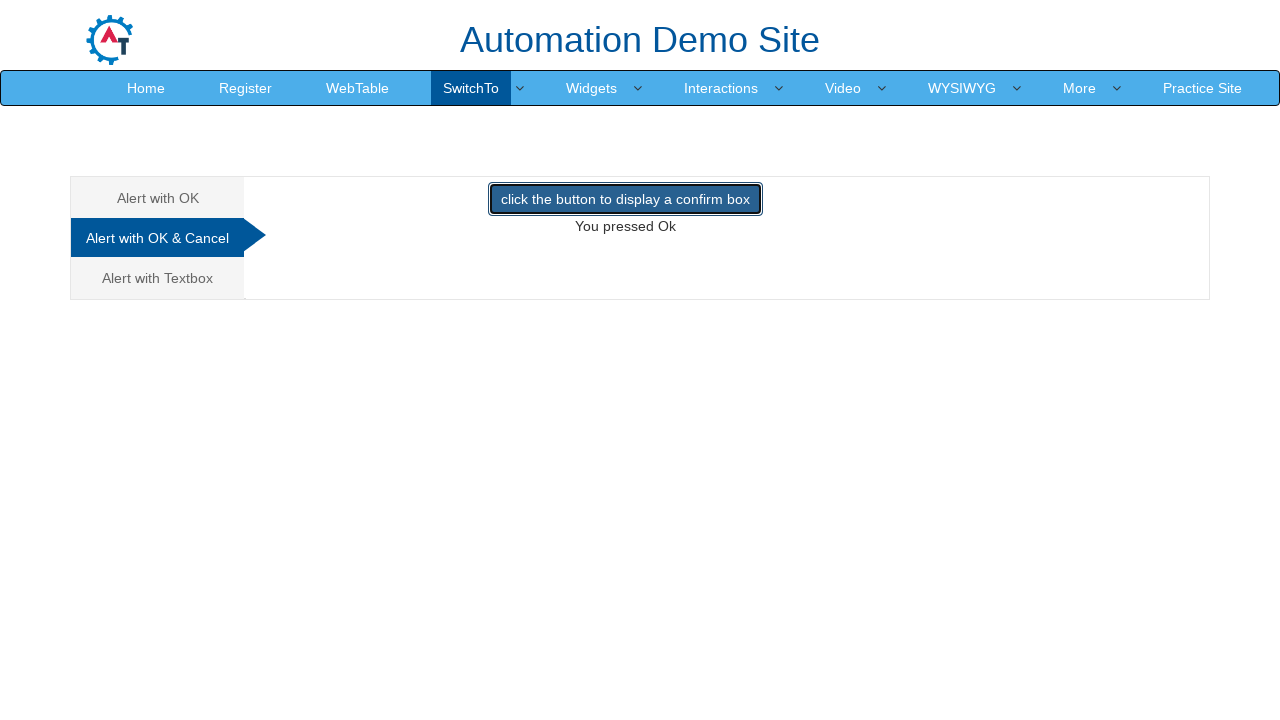

Verified result message is displayed after dismissing alert
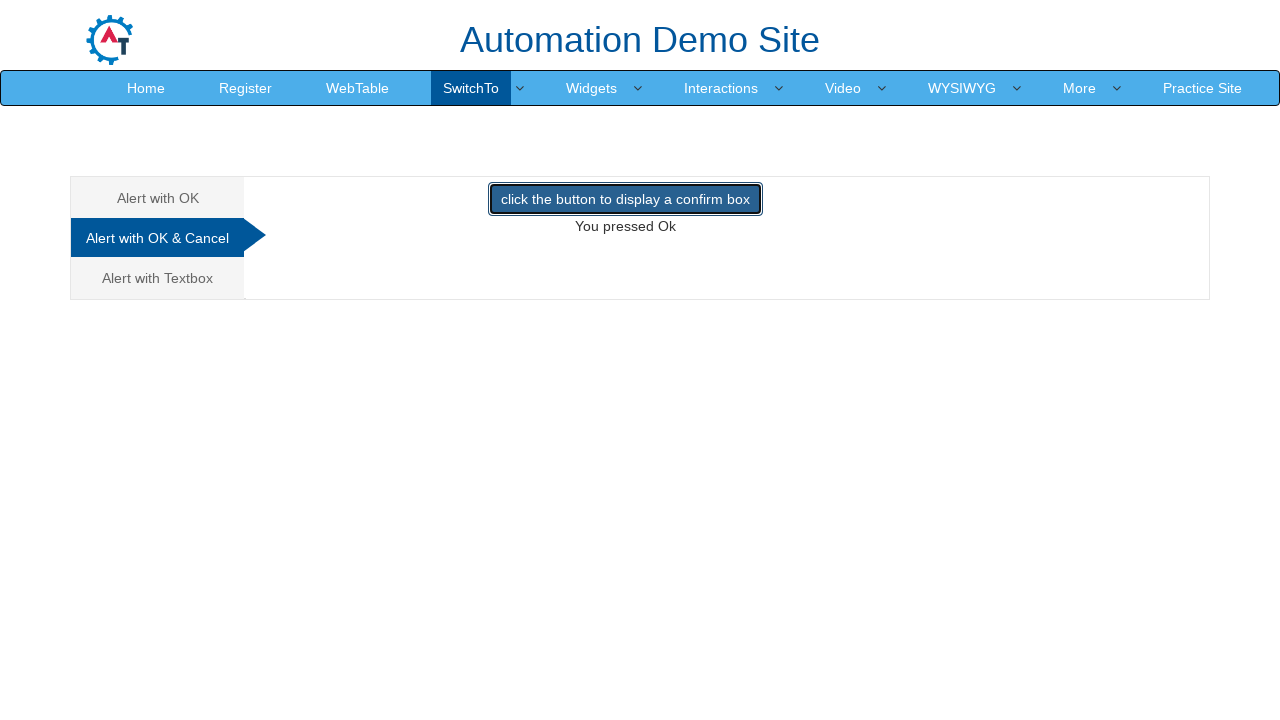

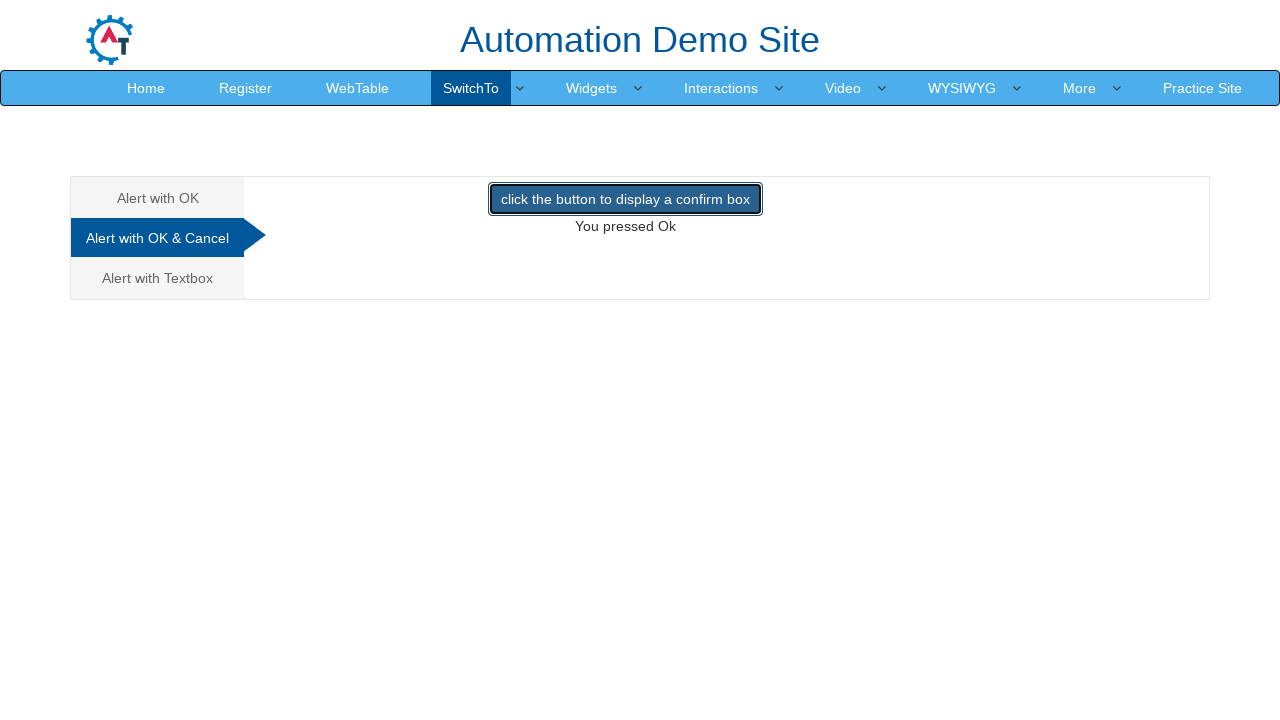